Navigates to the Angles GitHub page and verifies the "View on GitHub" banner link text

Starting URL: https://angleshq.github.io/

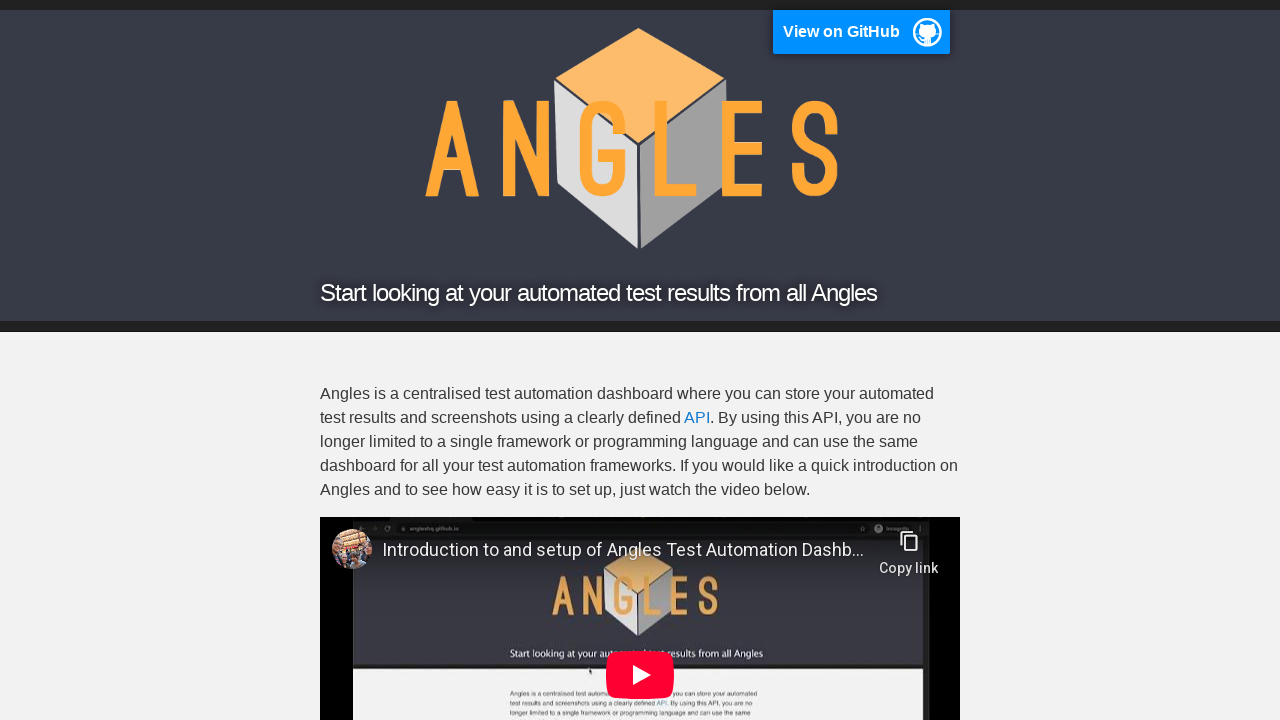

Navigated to Angles GitHub page
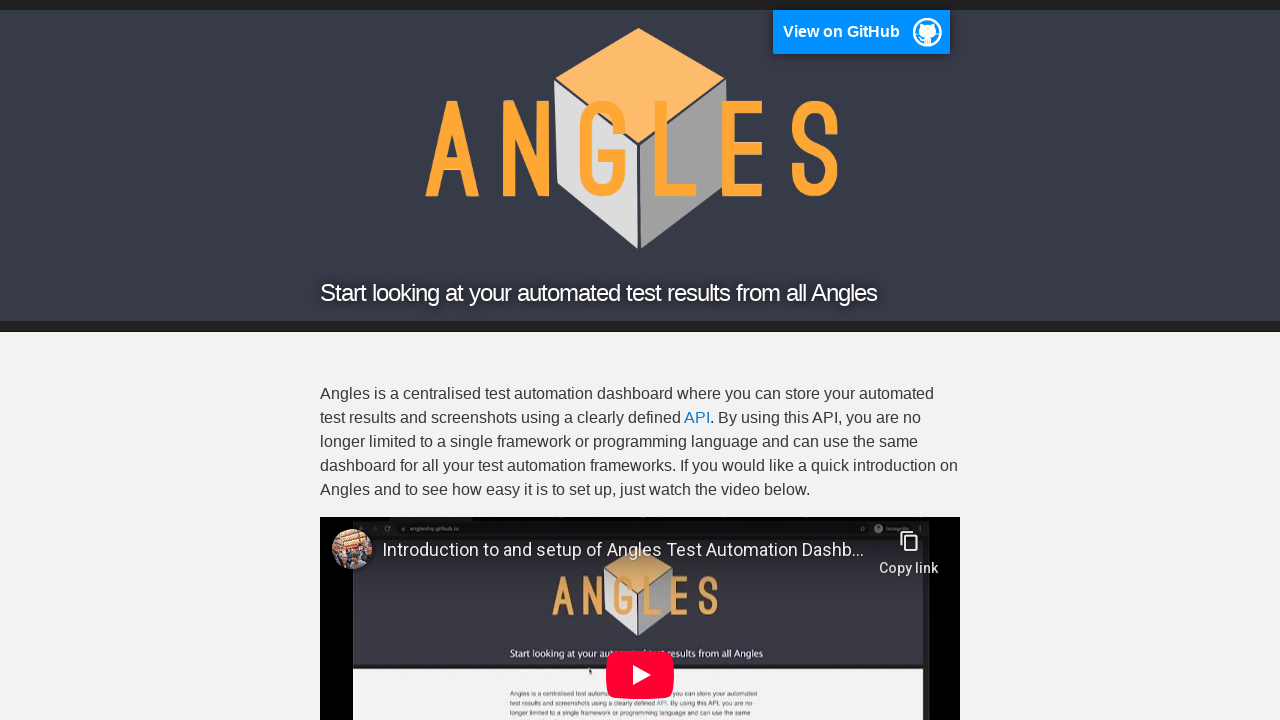

Located GitHub banner element
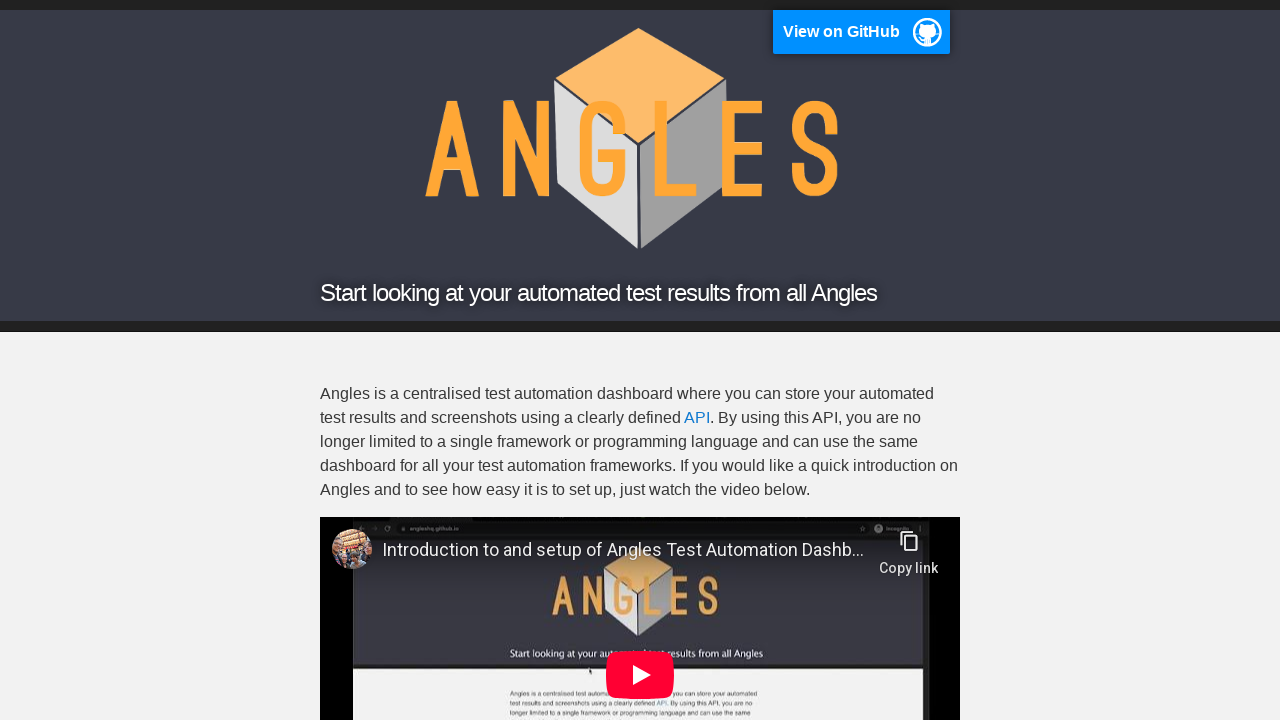

Verified GitHub banner link text is 'View on GitHub'
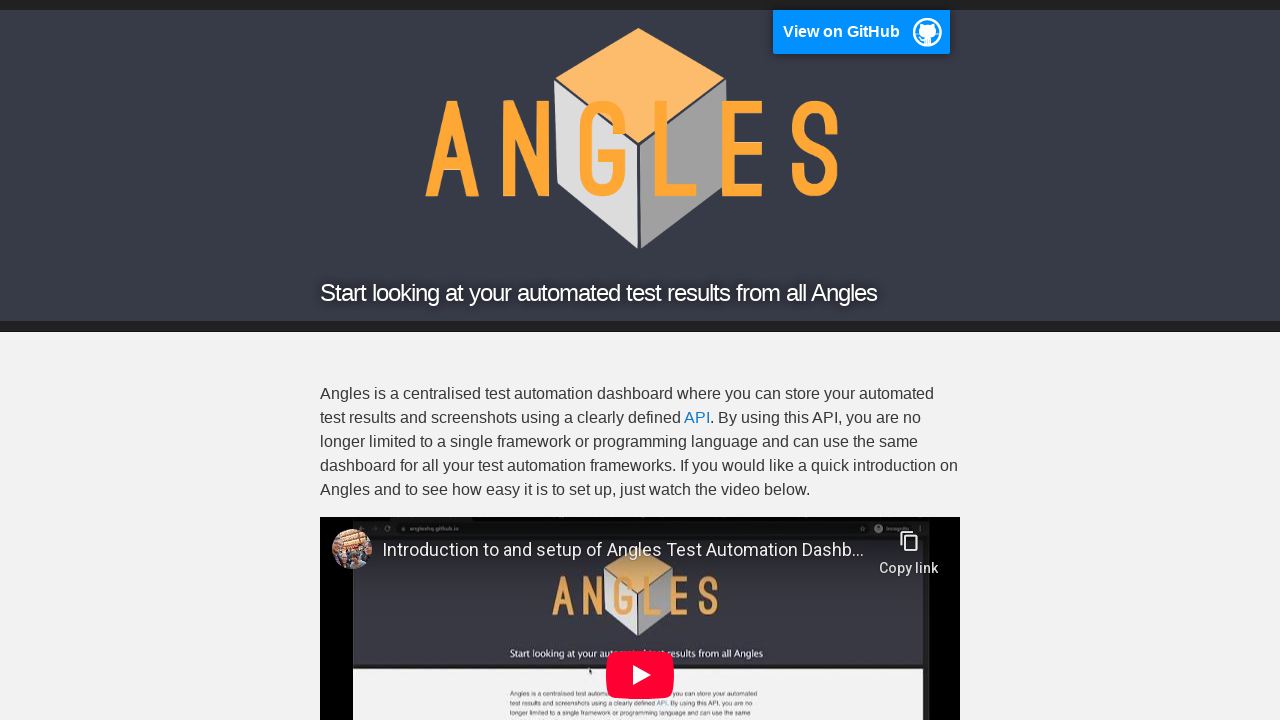

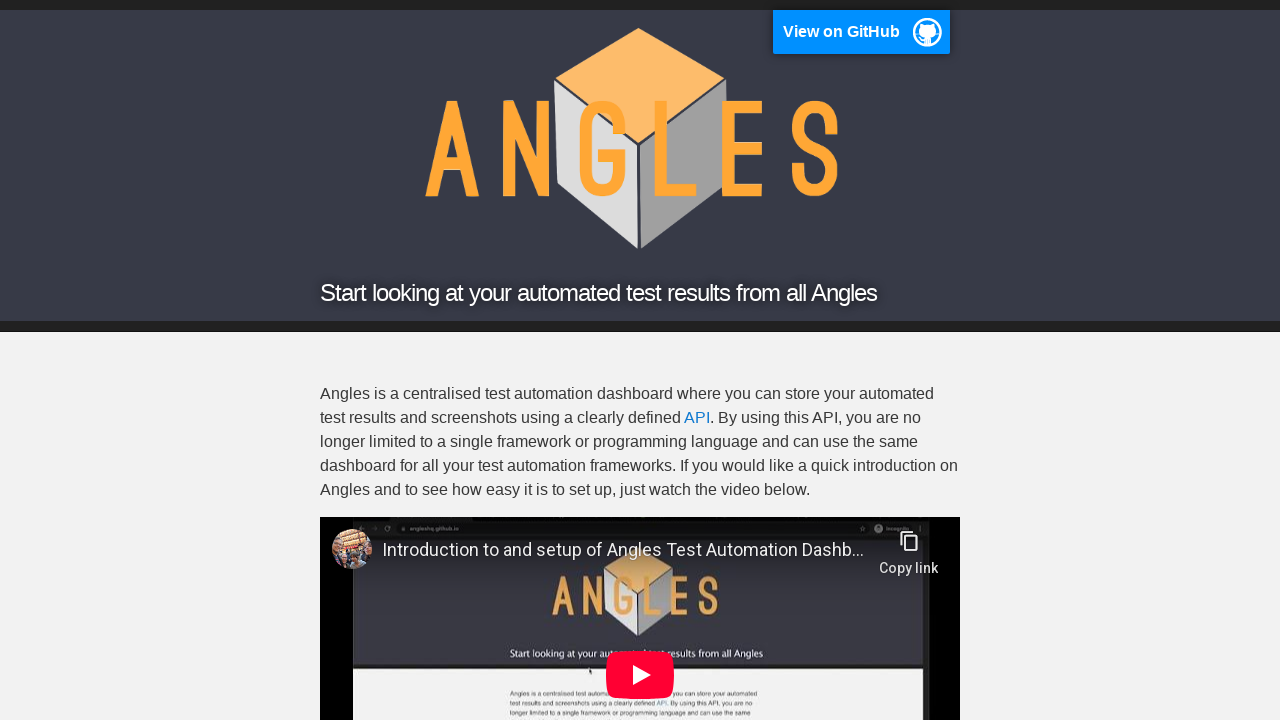